Tests the GitHub users search functionality by entering a username in the search bar and clicking the Search button to find user profiles.

Starting URL: https://gh-users-search.netlify.app/

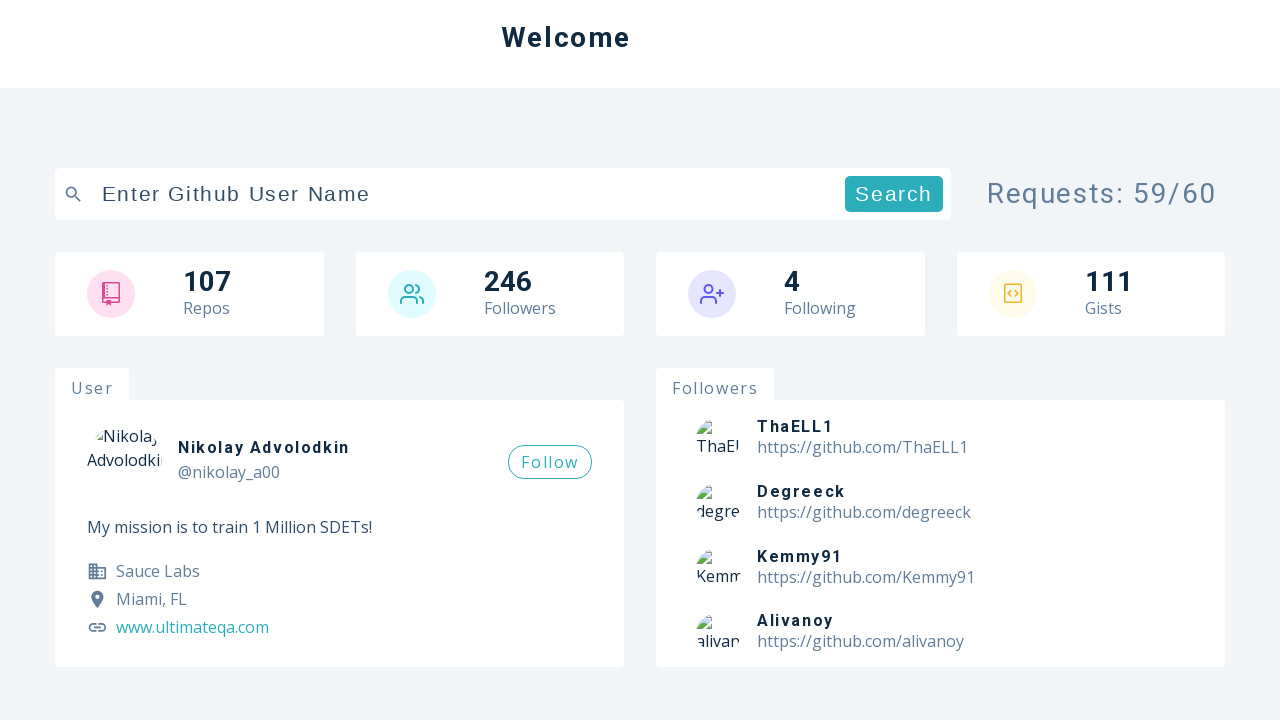

Typed 'octocat' into the search bar on [data-testid='search-bar']
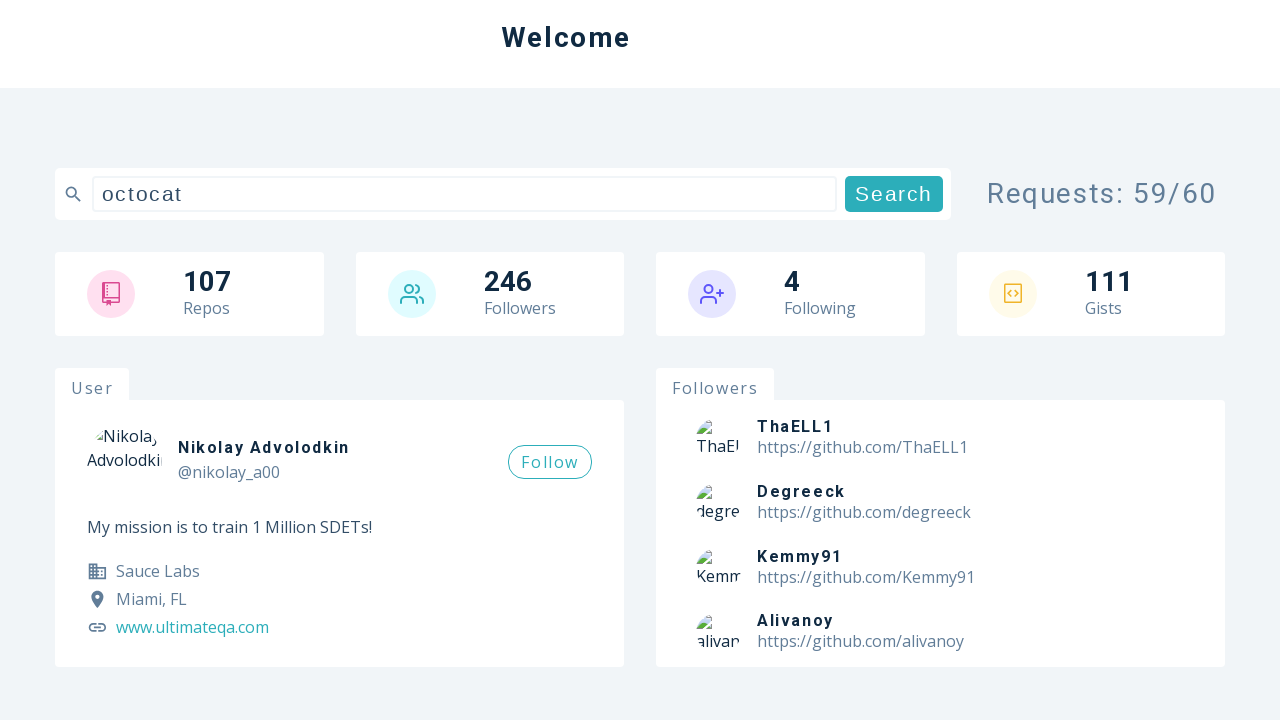

Clicked the Search button to find user profile at (894, 194) on internal:role=button[name="Search"i]
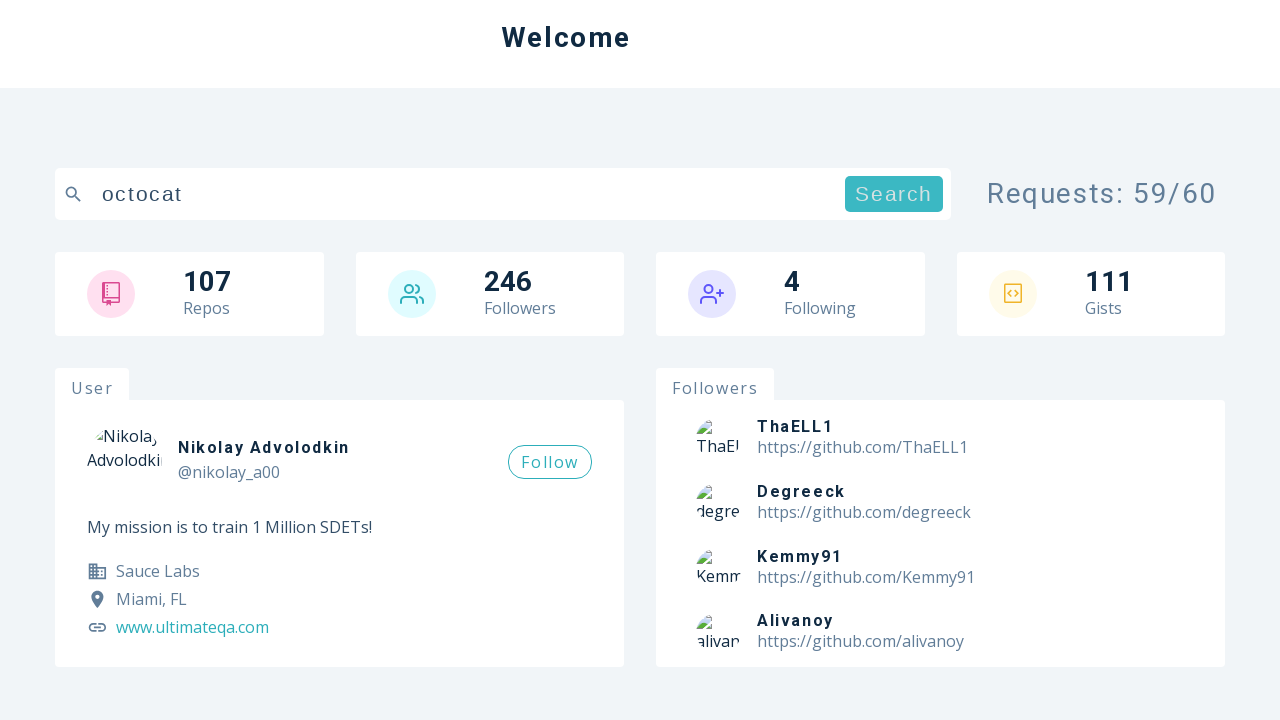

Search results loaded successfully
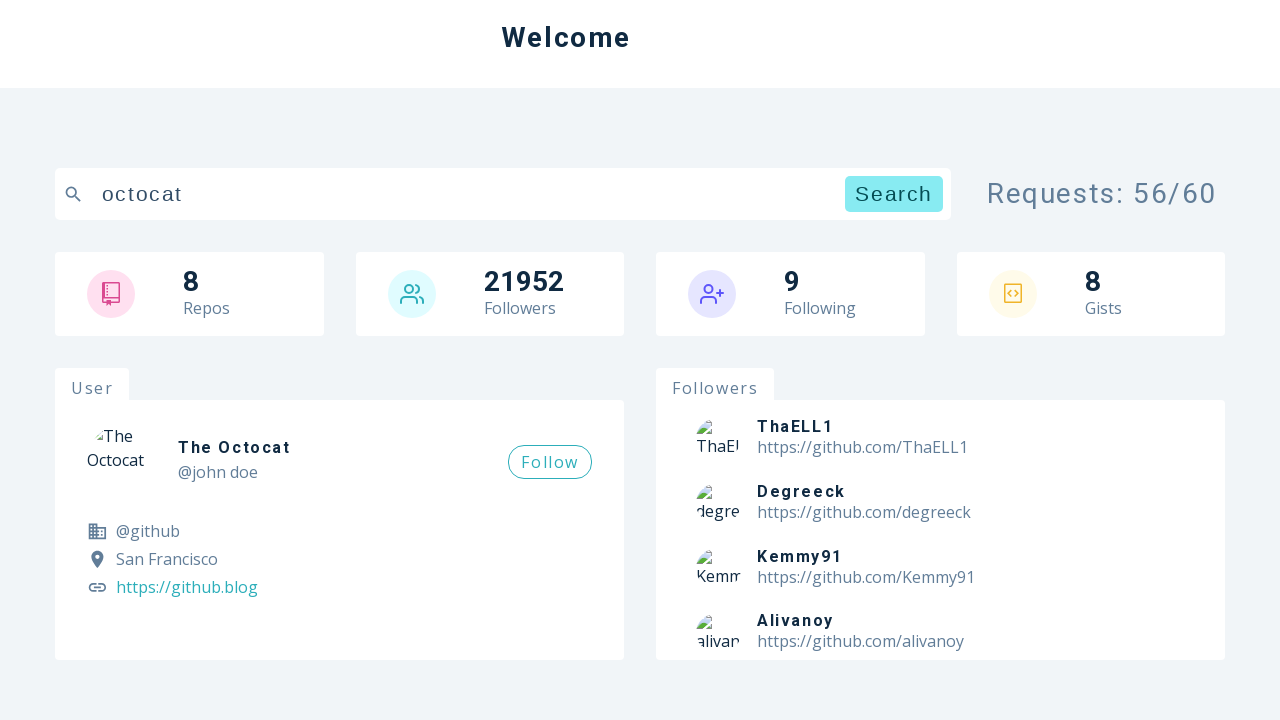

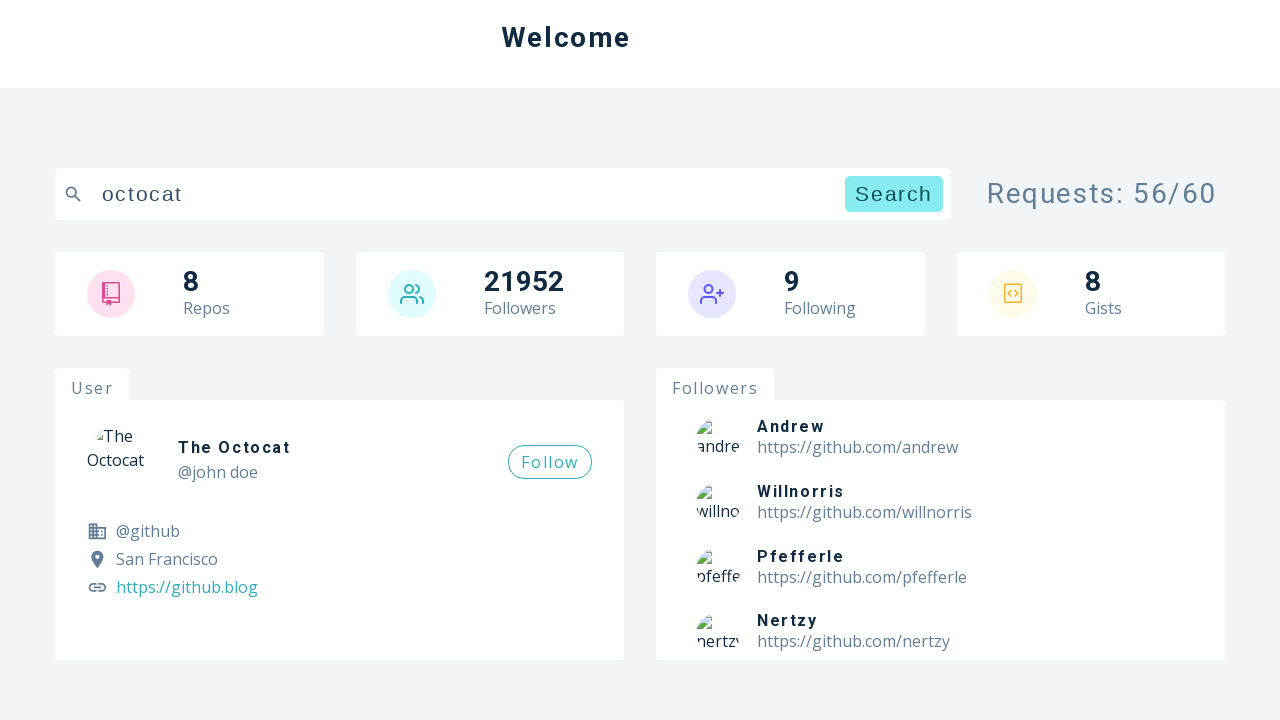